Tests infinite scroll functionality on a quotes website by scrolling to load more content and verifying that additional quotes are loaded dynamically.

Starting URL: http://quotes.toscrape.com/scroll

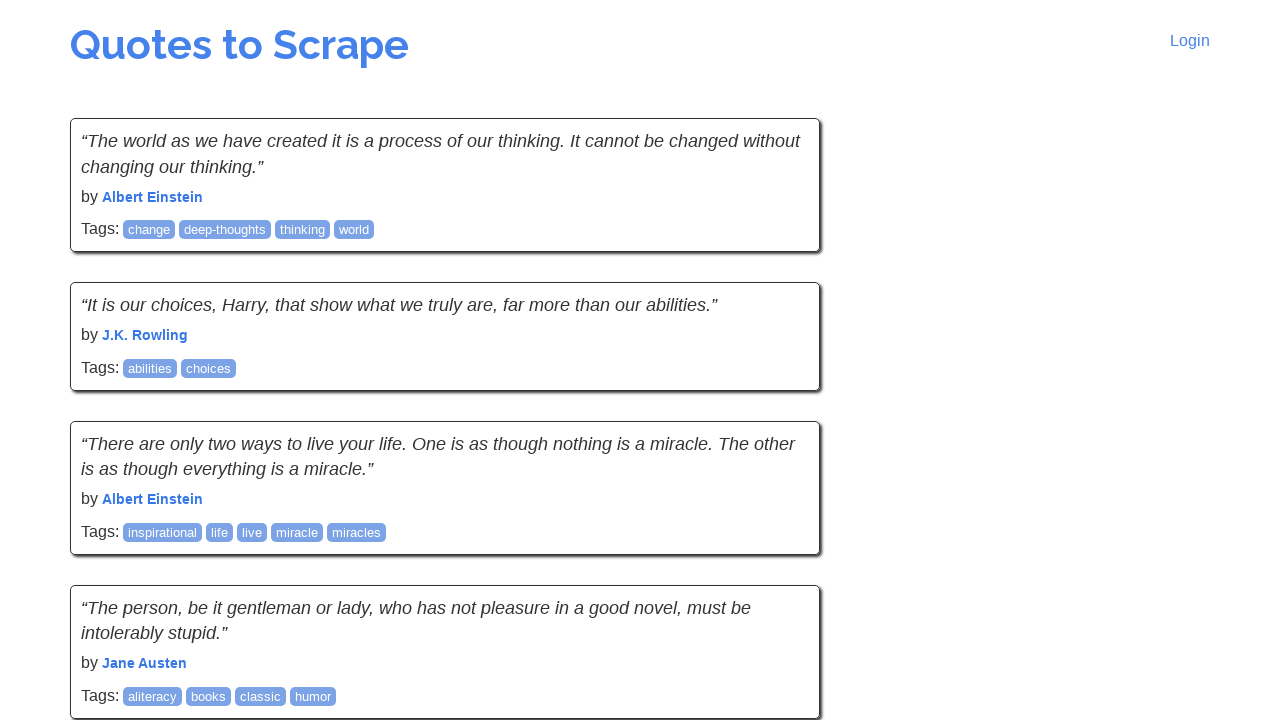

Initial quotes loaded on page
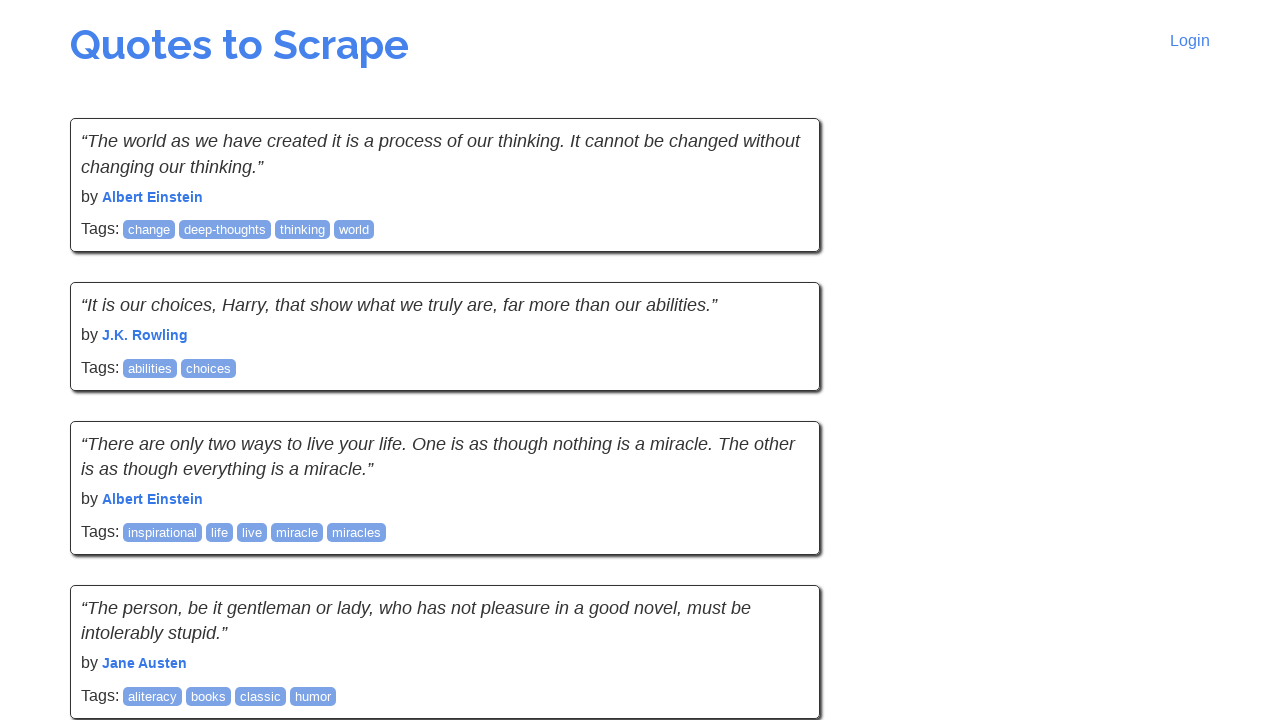

Scrolled to bottom of page to trigger infinite scroll
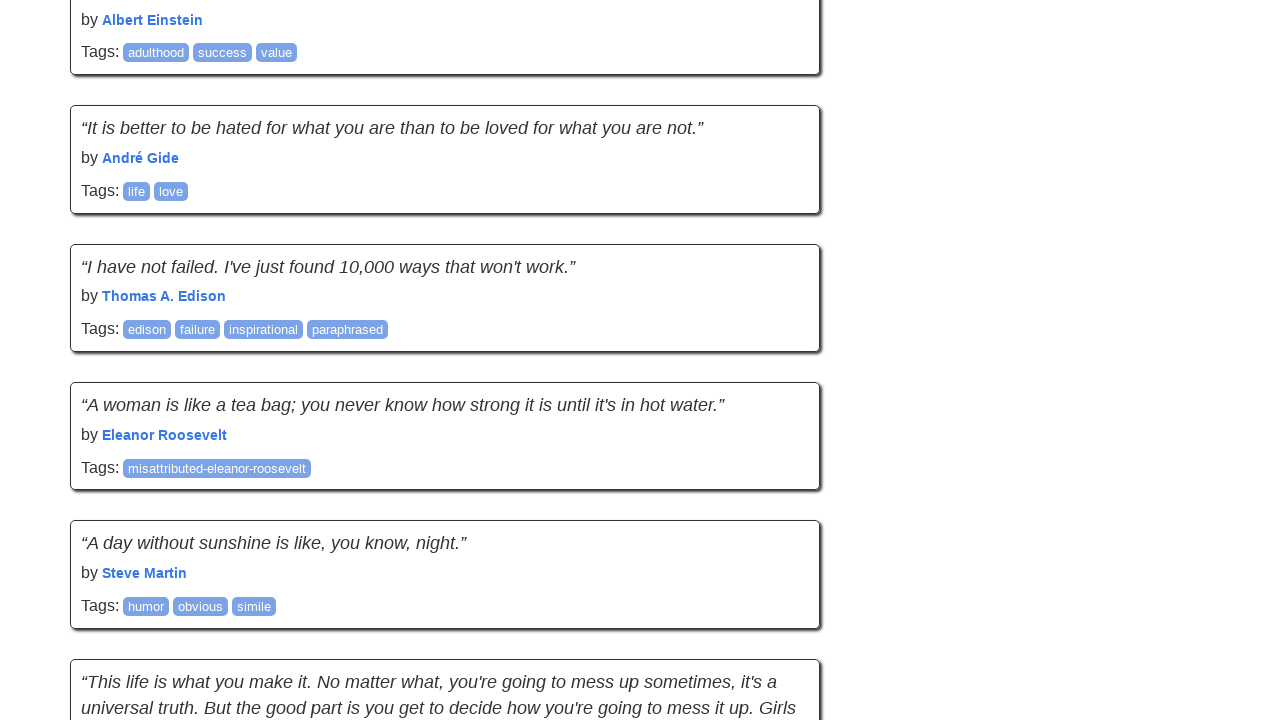

Waited 6 seconds for additional quotes to load dynamically
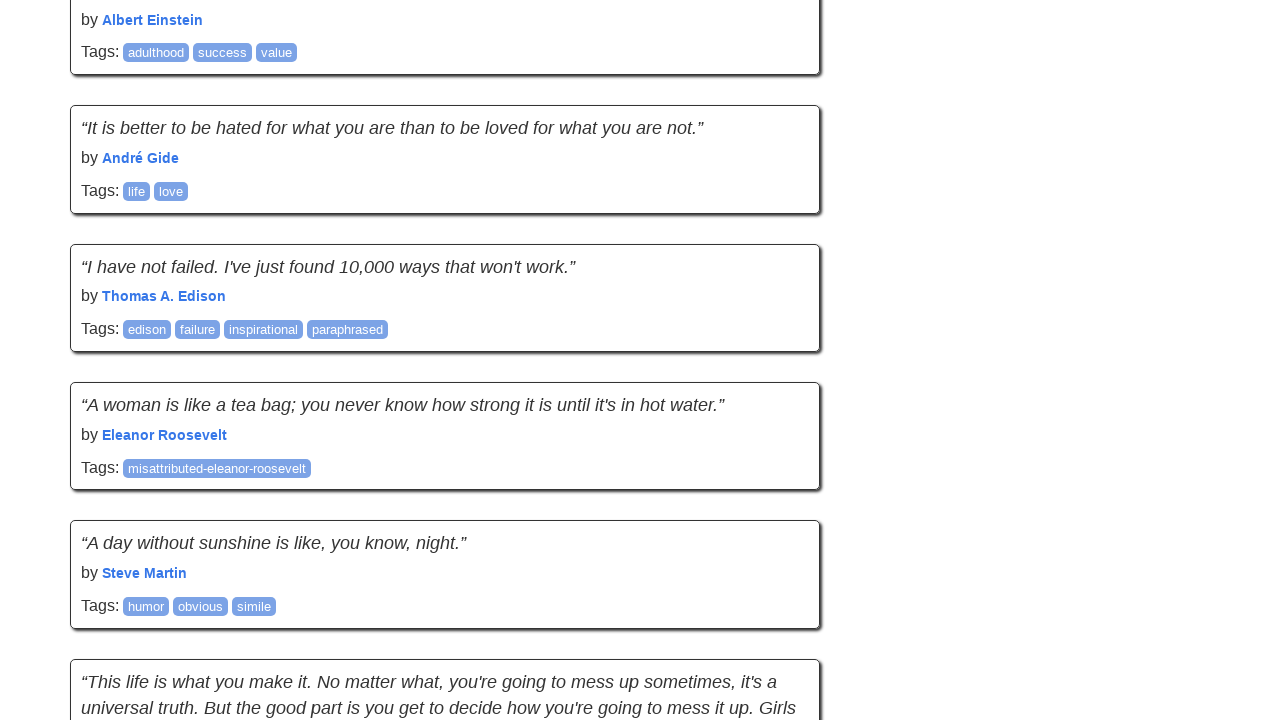

Verified that at least 11 quotes are now visible after infinite scroll
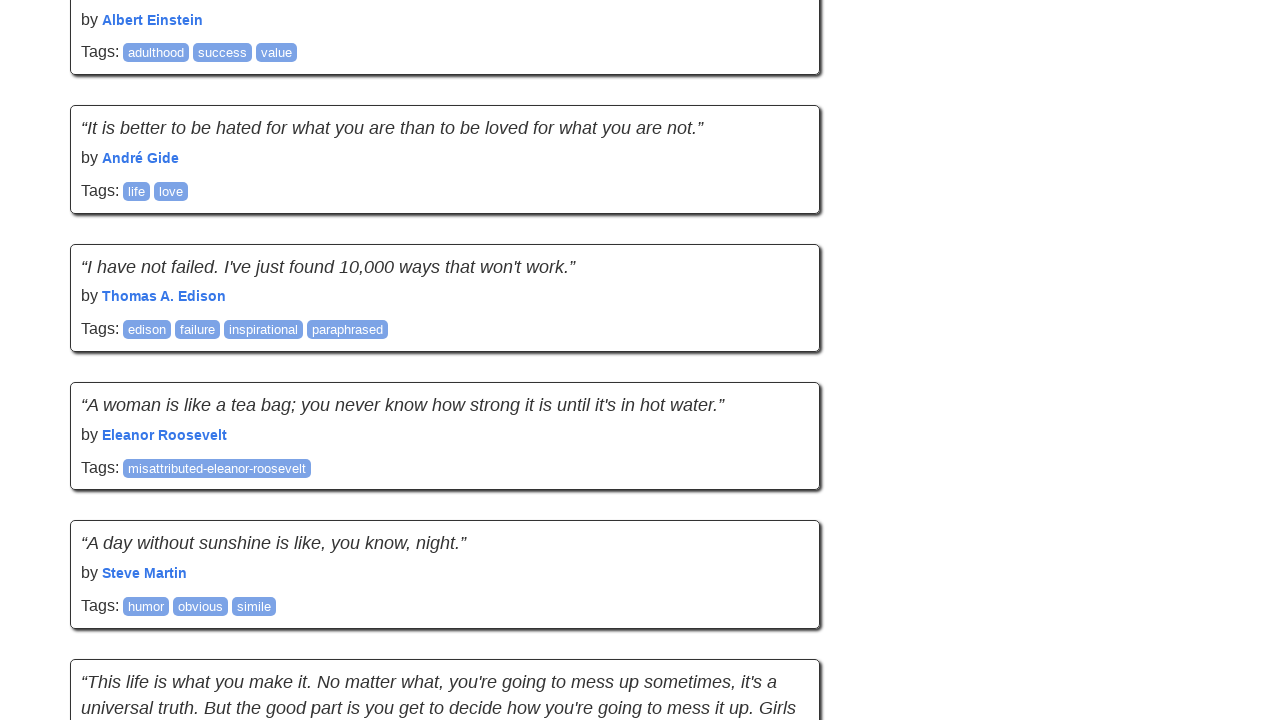

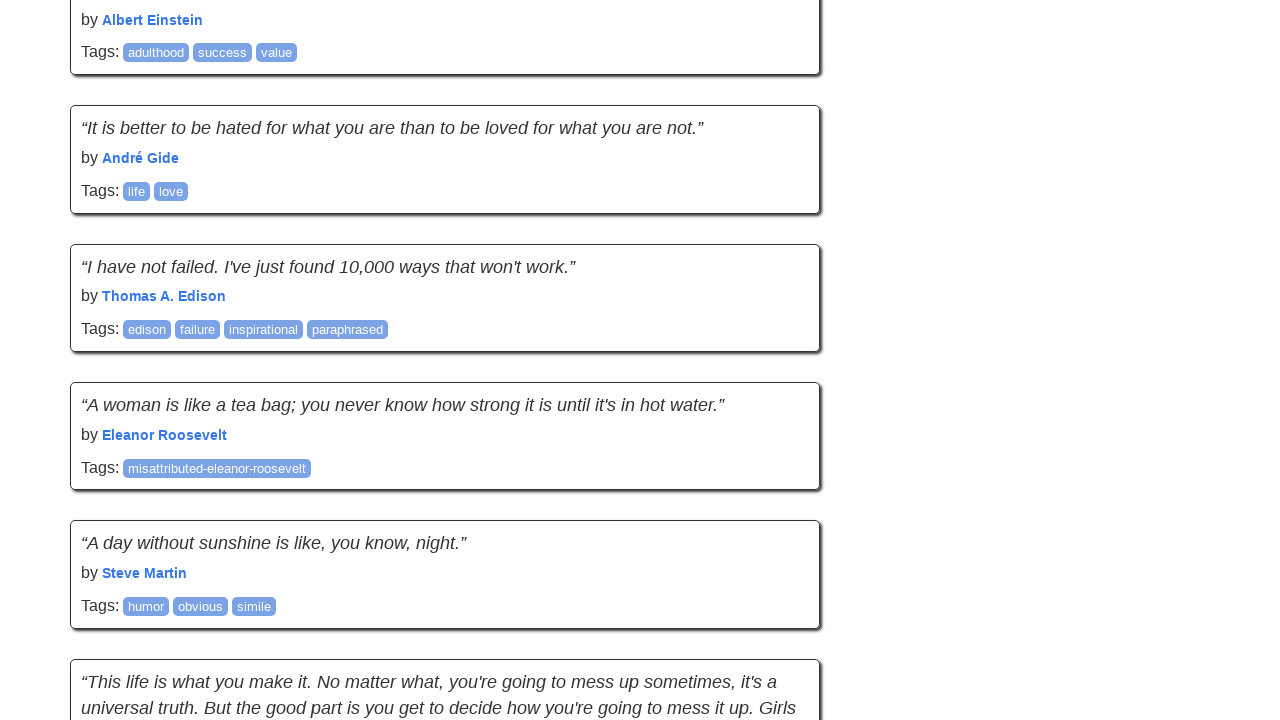